Navigates to Ziraat Bank's rates page and clicks on the currency exchange rates section to display the exchange rate table

Starting URL: https://www.ziraatbank.com.tr/tr/fiyatlar-ve-oranlar

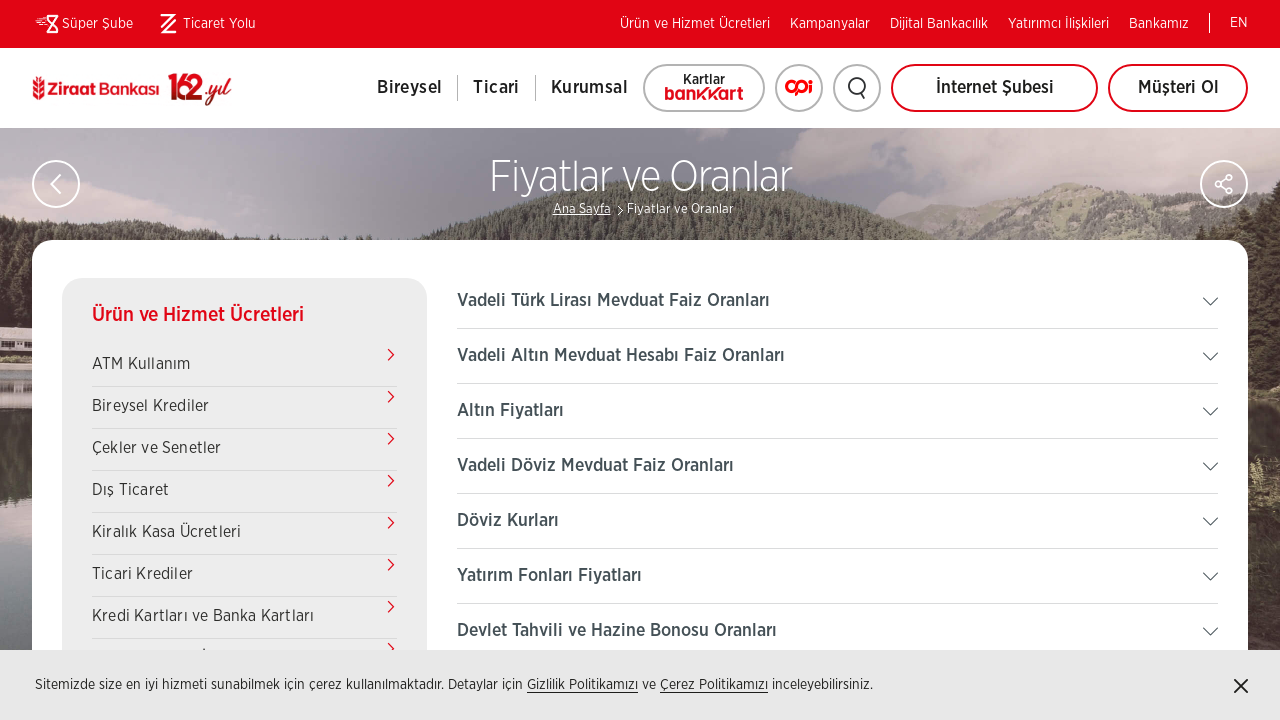

Clicked on currency exchange rates section to expand it at (838, 530) on xpath=//div[@data-module='DovizKur']
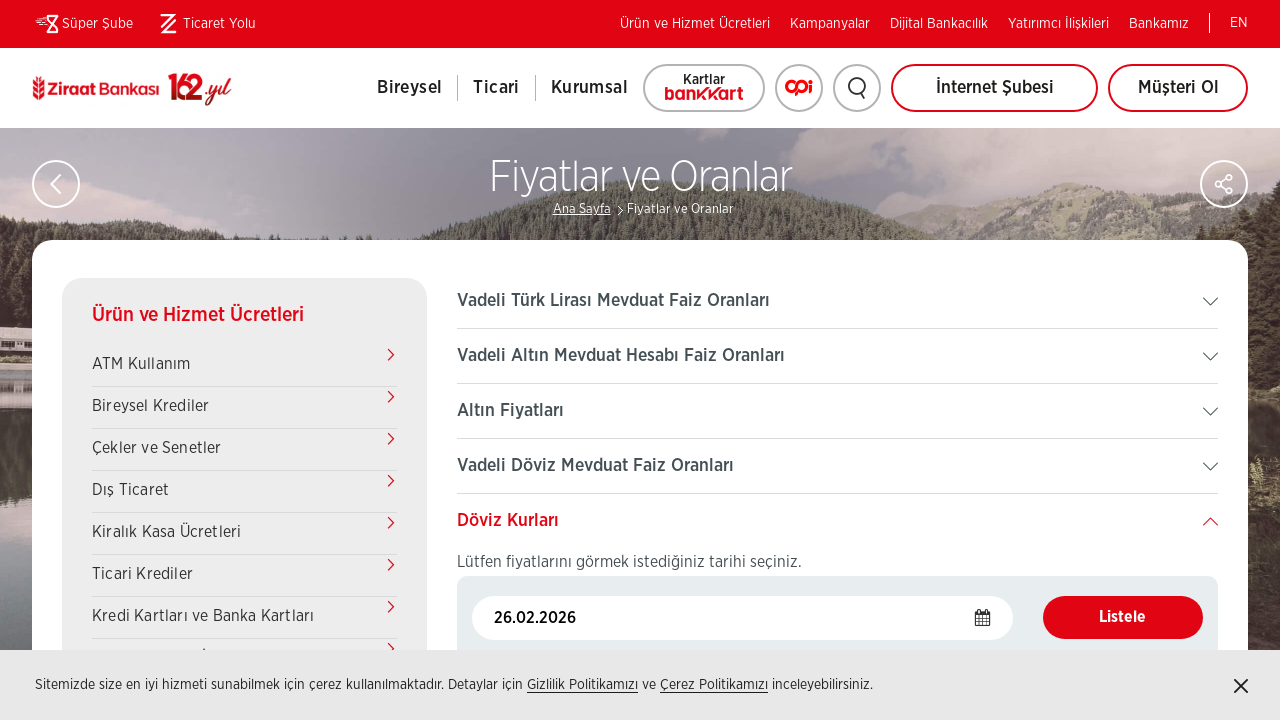

Exchange rates table loaded and became visible
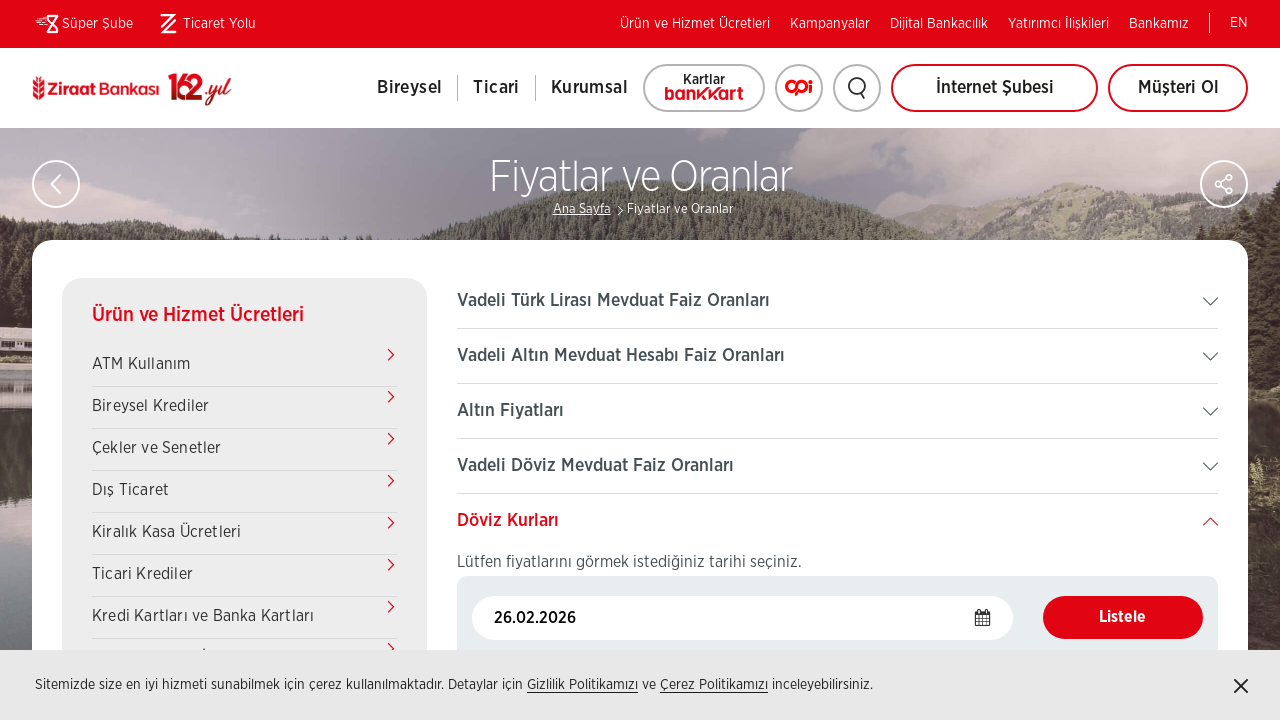

Verified page title contains 'Ziraat Bankası'
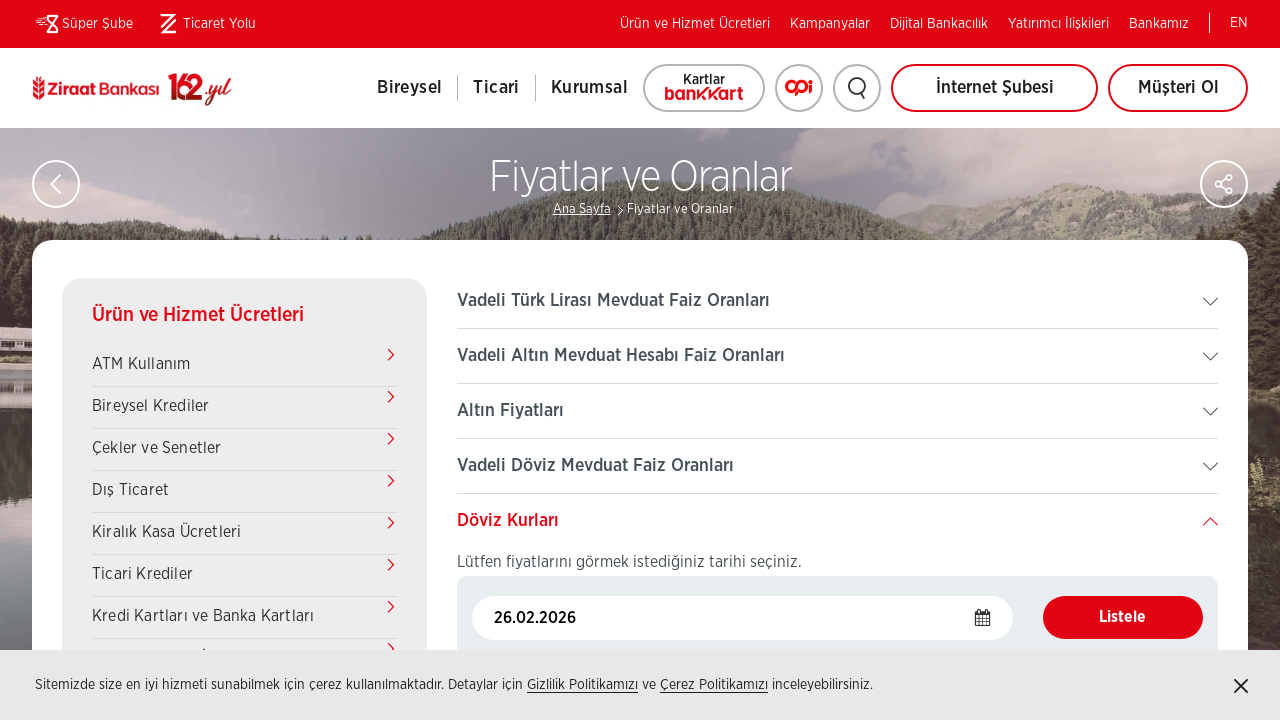

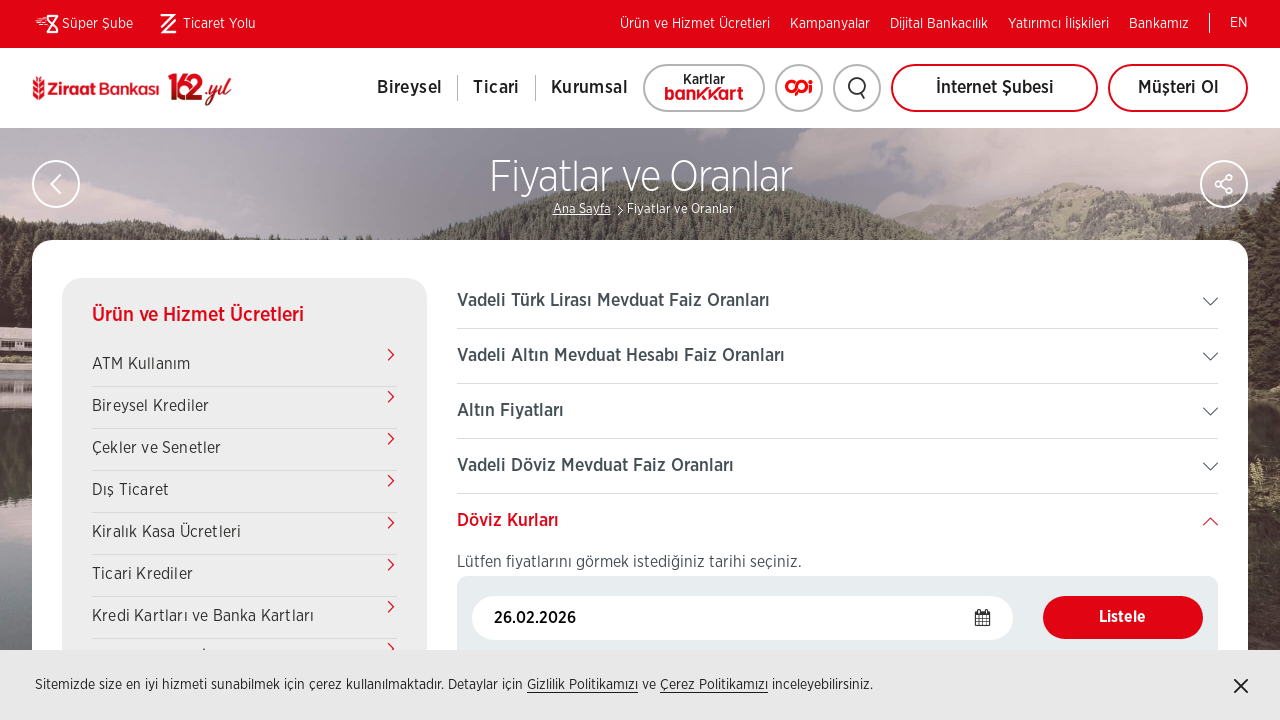